Tests the add to cart functionality on a shopping practice site by finding a product containing "Cucumber" in its name and clicking the corresponding "ADD TO CART" button.

Starting URL: https://rahulshettyacademy.com/seleniumPractise/

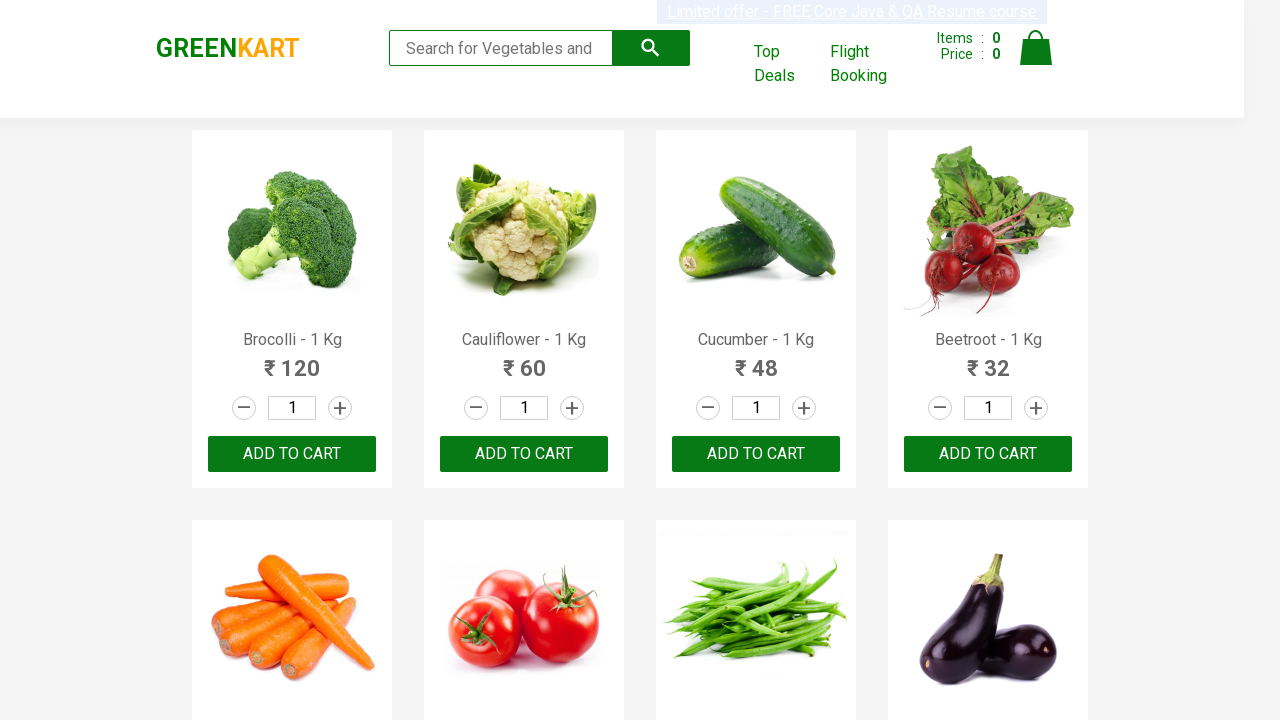

Waited for product names to load
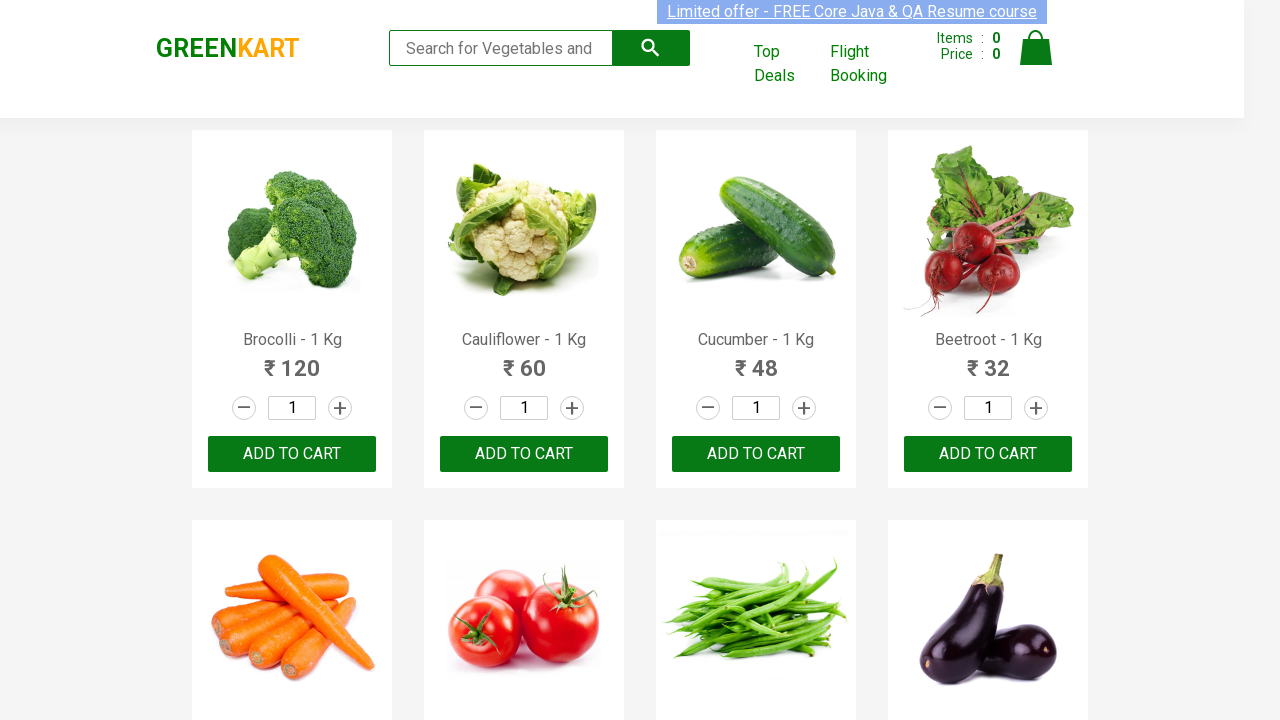

Retrieved all product name elements
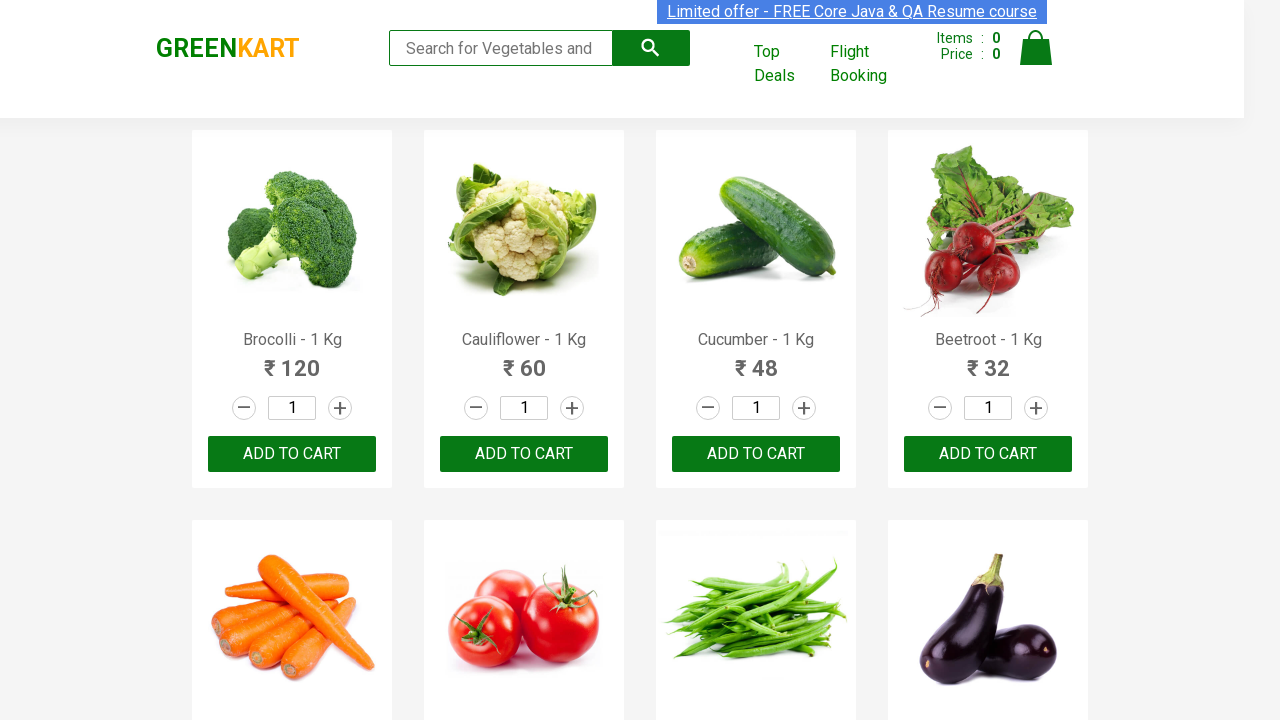

Checked product 1: Brocolli - 1 Kg
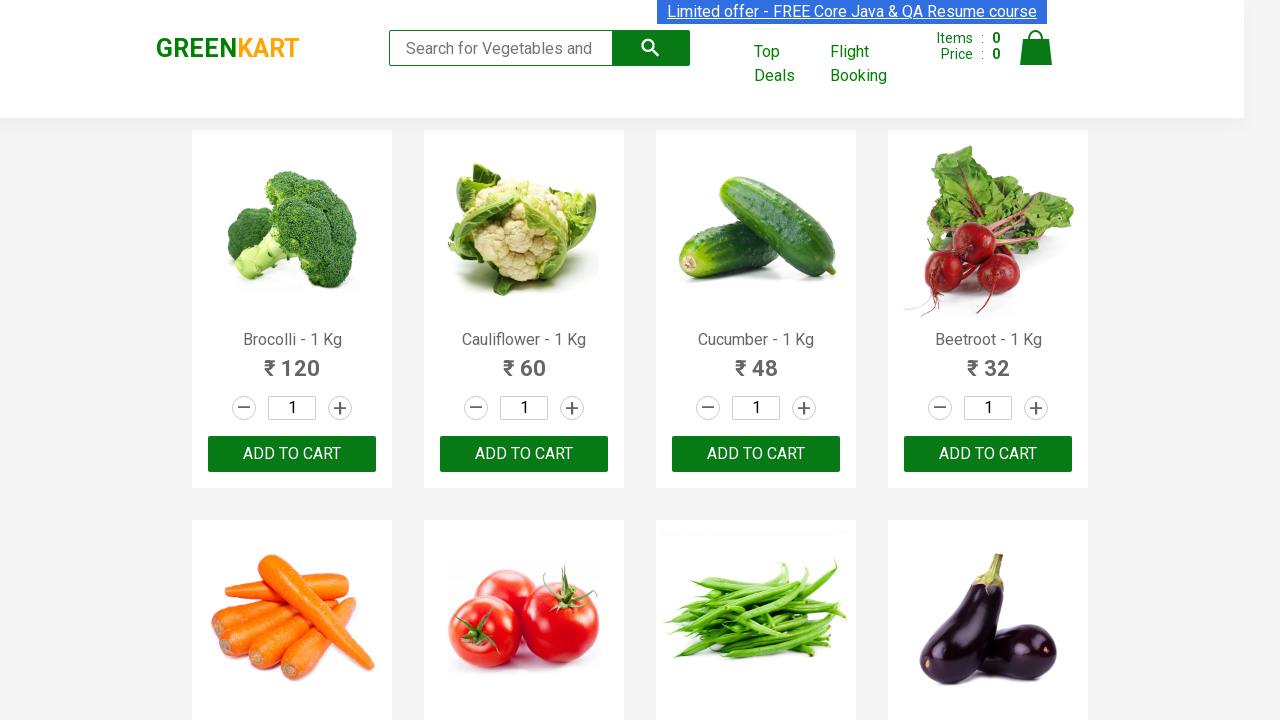

Checked product 2: Cauliflower - 1 Kg
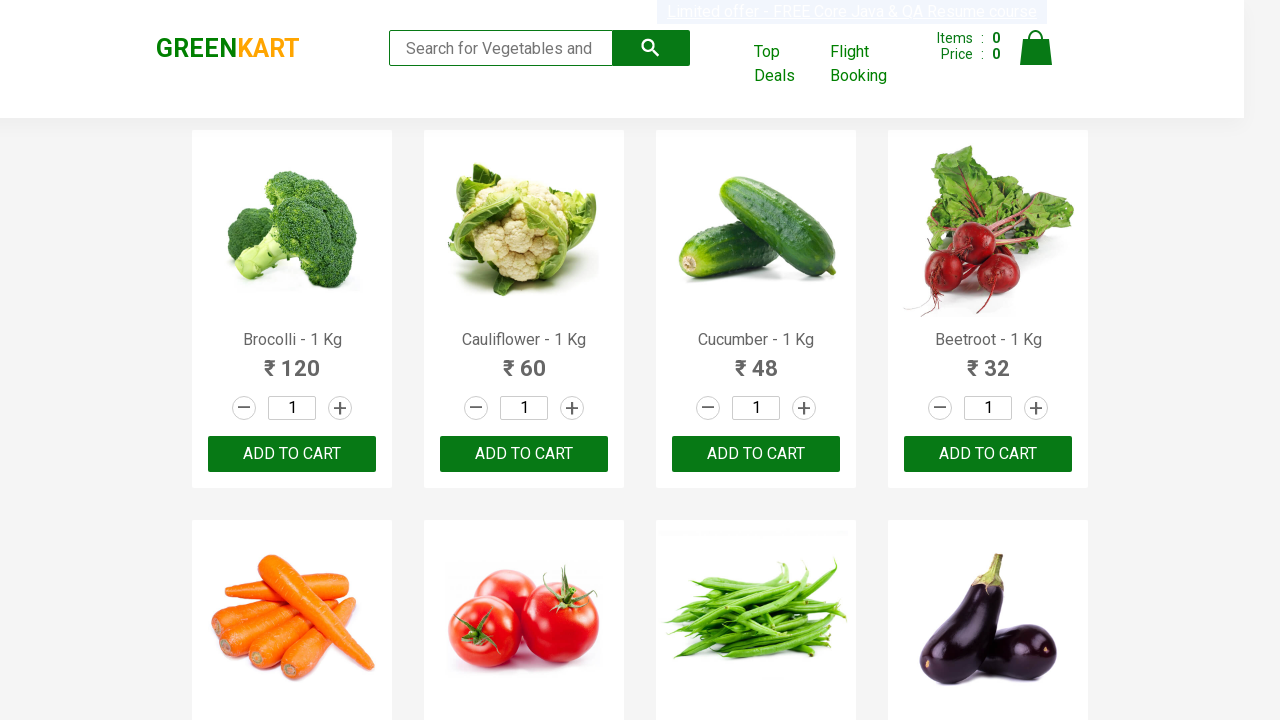

Checked product 3: Cucumber - 1 Kg
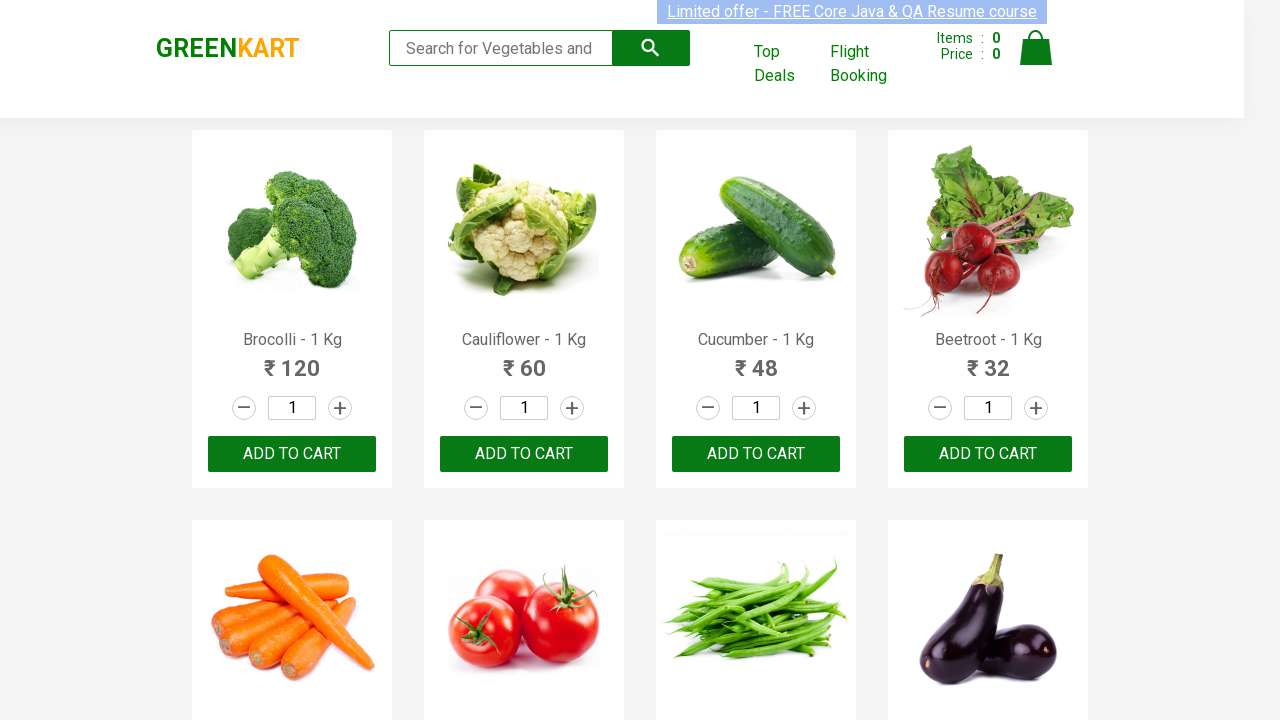

Clicked ADD TO CART button for product containing 'Cucumber': Cucumber - 1 Kg at (756, 454) on xpath=//button[text()='ADD TO CART'] >> nth=2
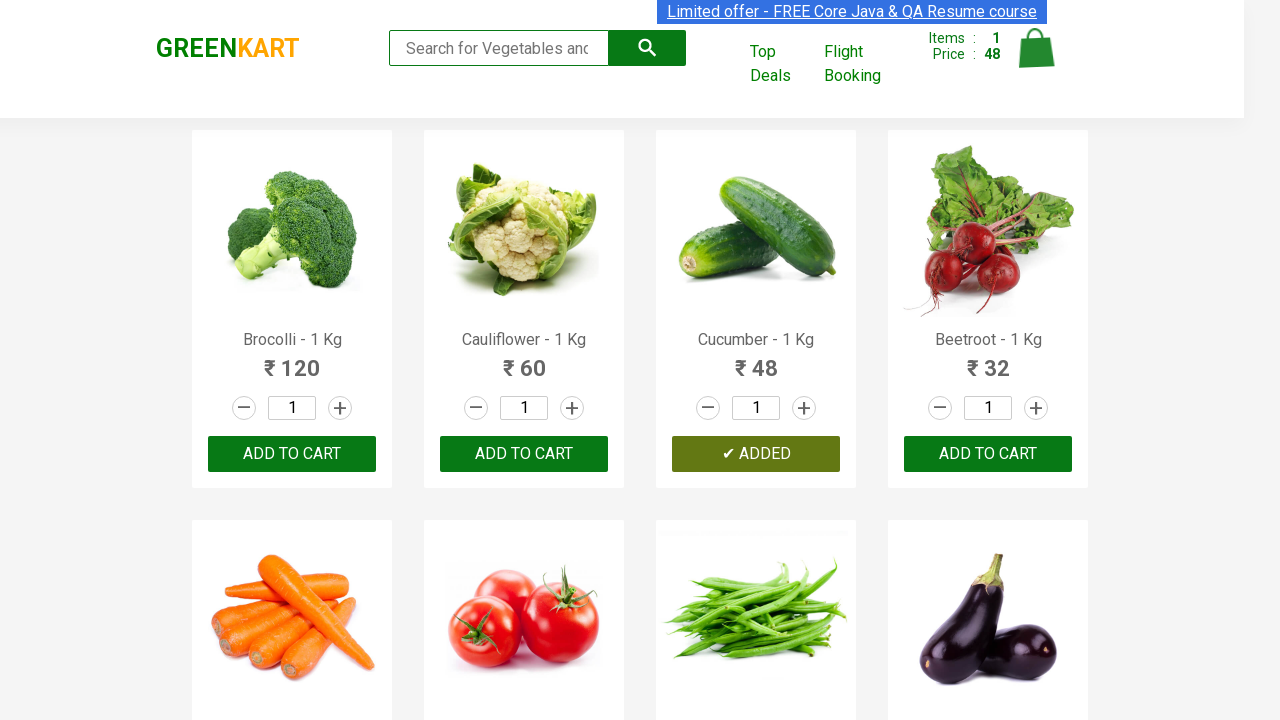

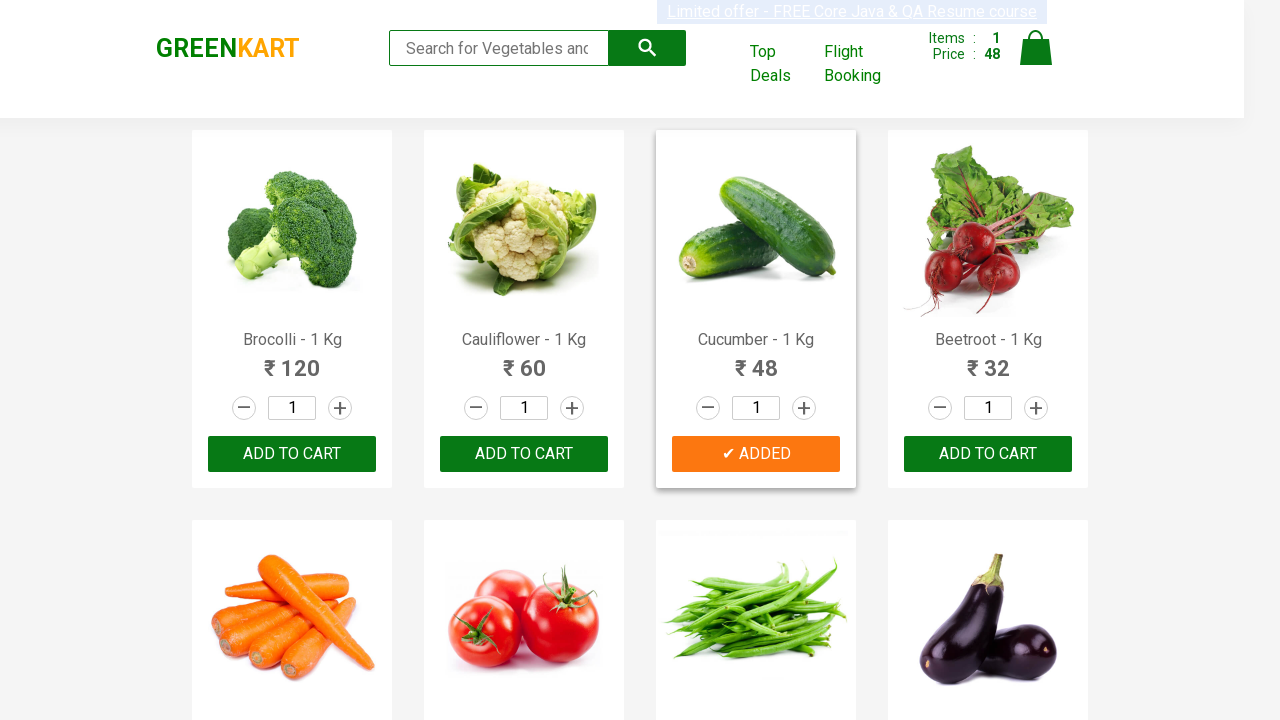